Tests forgot password form by entering an email address and submitting the form

Starting URL: http://the-internet.herokuapp.com/forgot_password

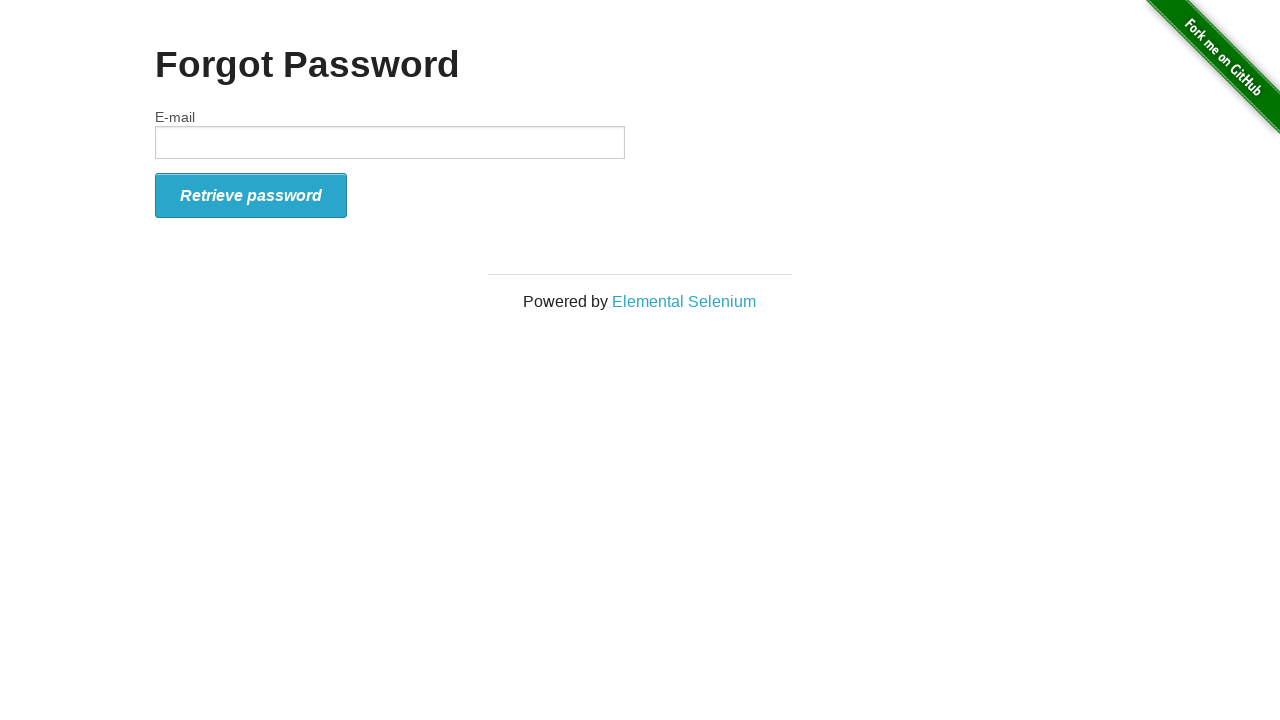

Filled email field with 'testuser_492@example.com' on #email
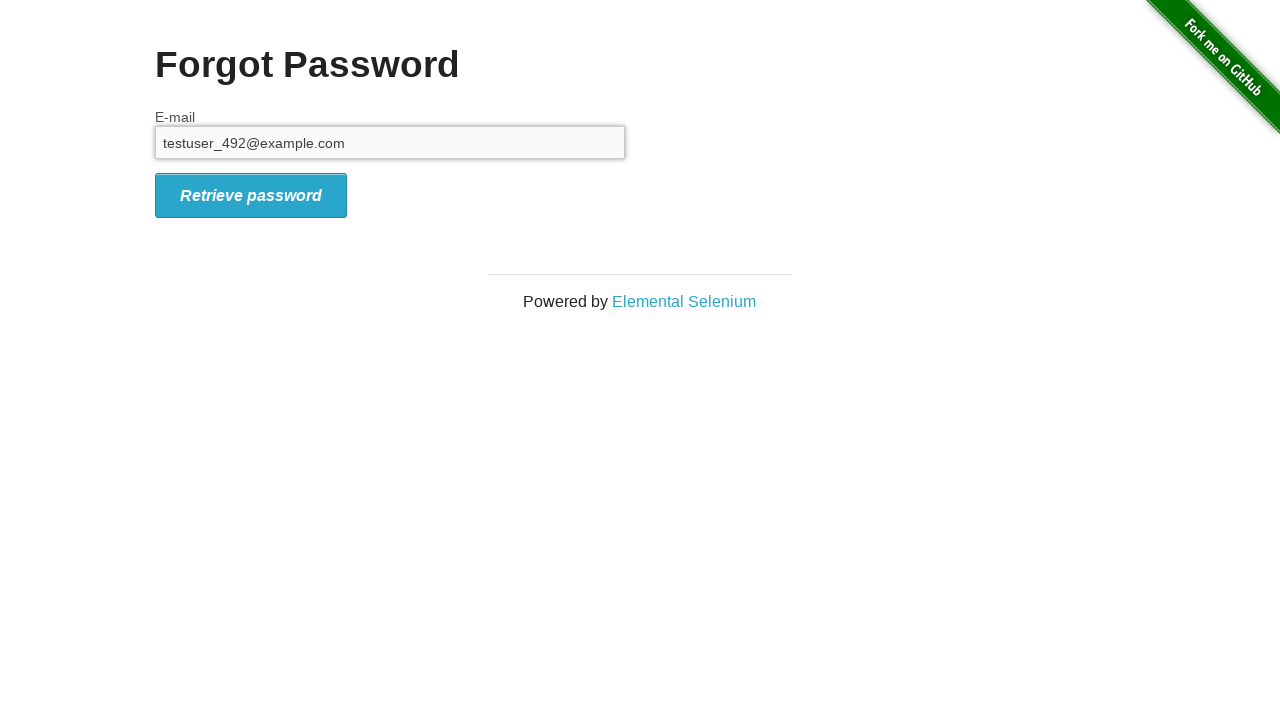

Clicked submit button to submit forgot password form at (251, 195) on button[type='submit']
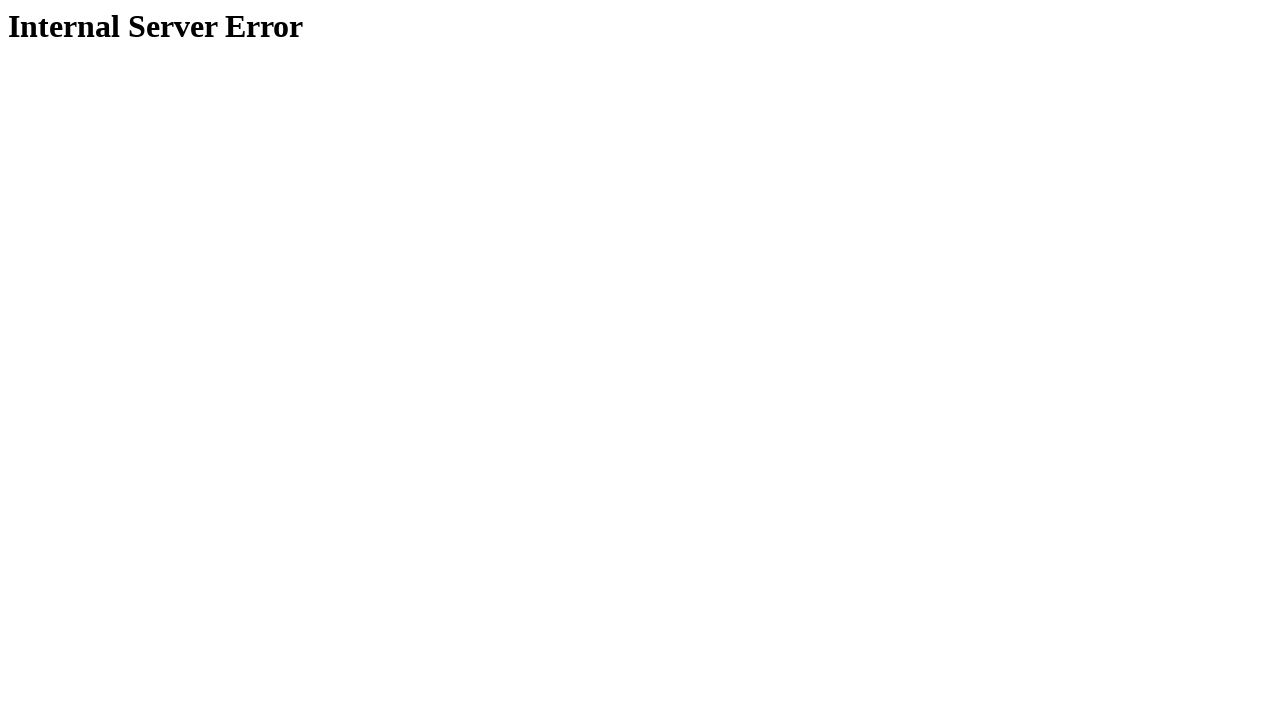

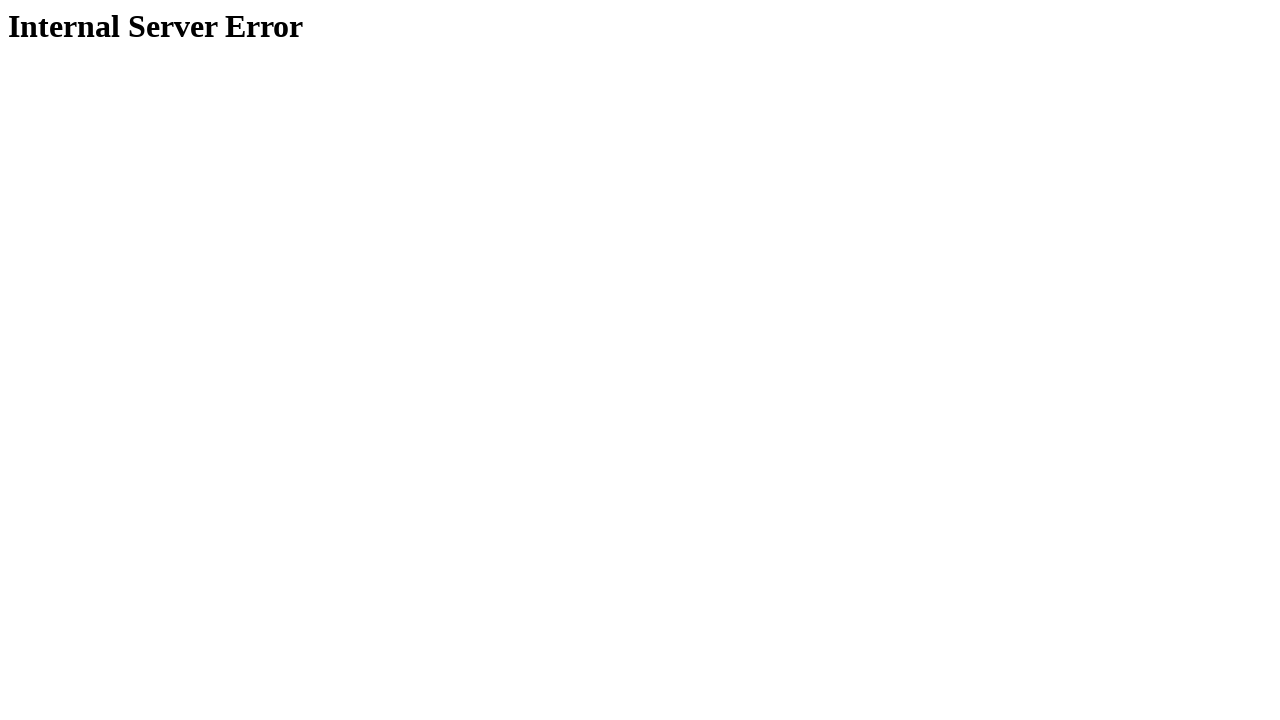